Tests Dot Reporter by clicking on alert button using relative XPath

Starting URL: http://omayo.blogspot.com

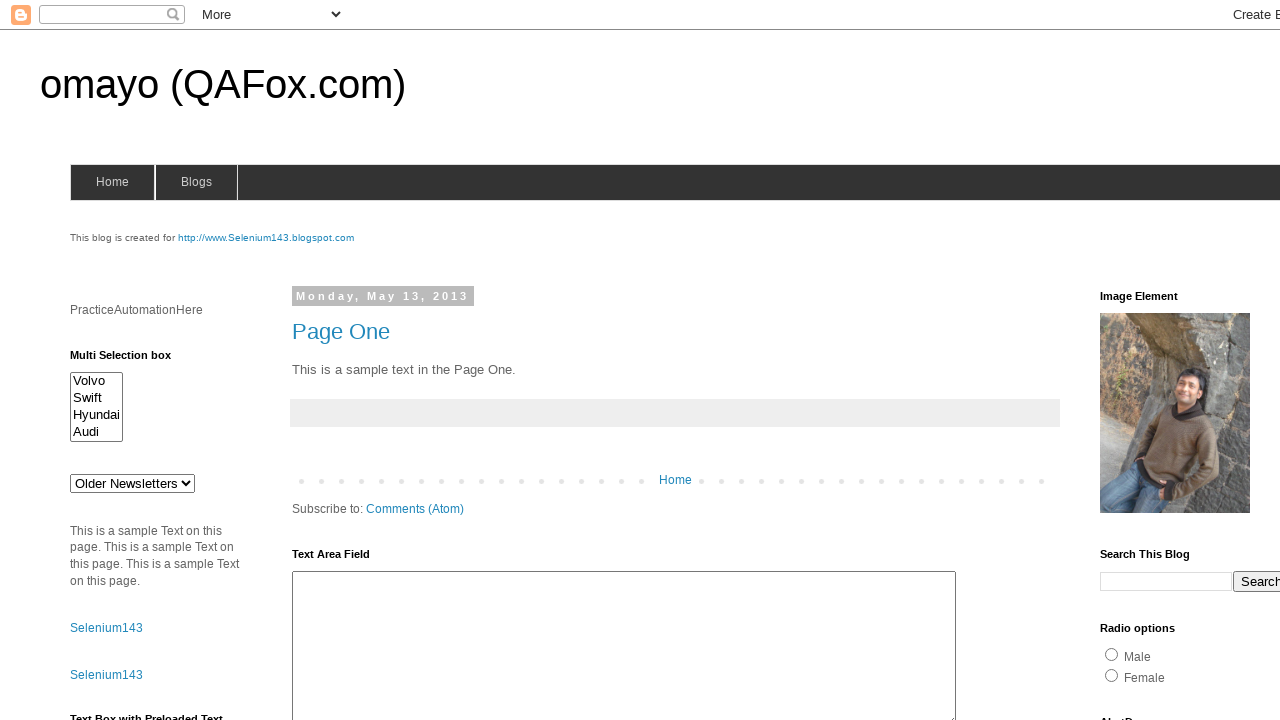

Set up dialog handler to accept alerts
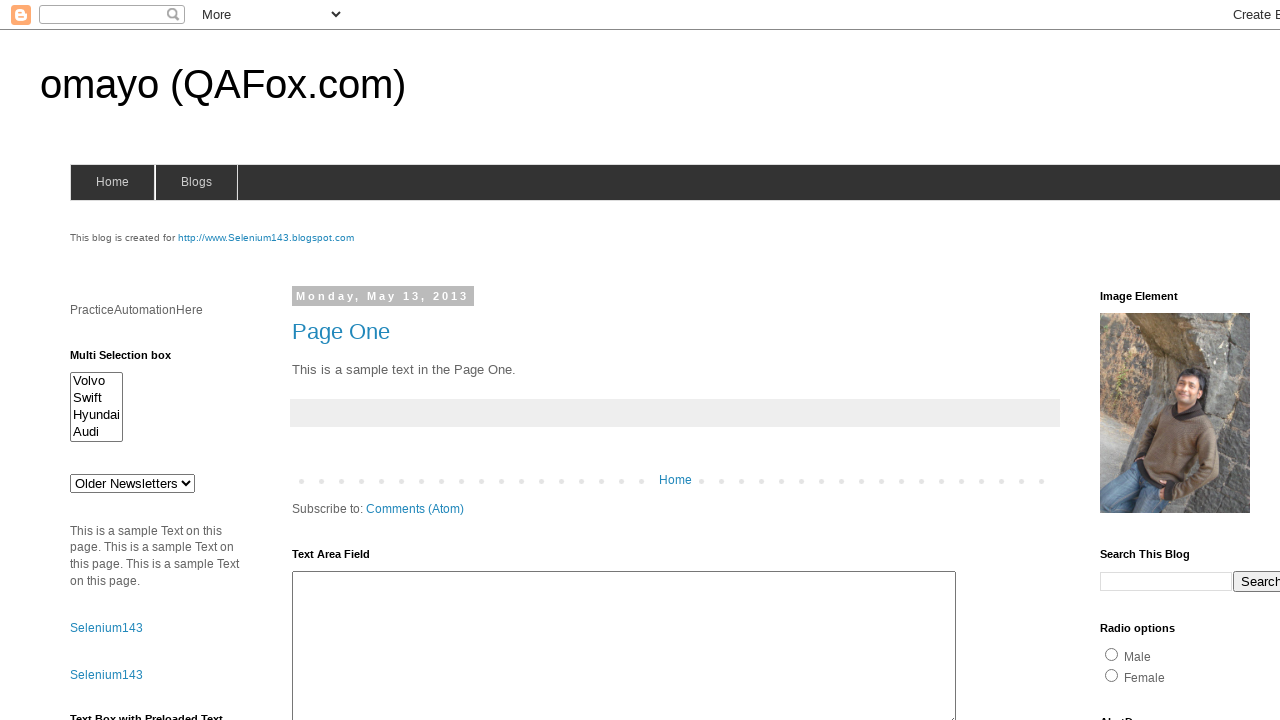

Clicked alert button using relative XPath at (1154, 361) on xpath=//*[@id='alert1']
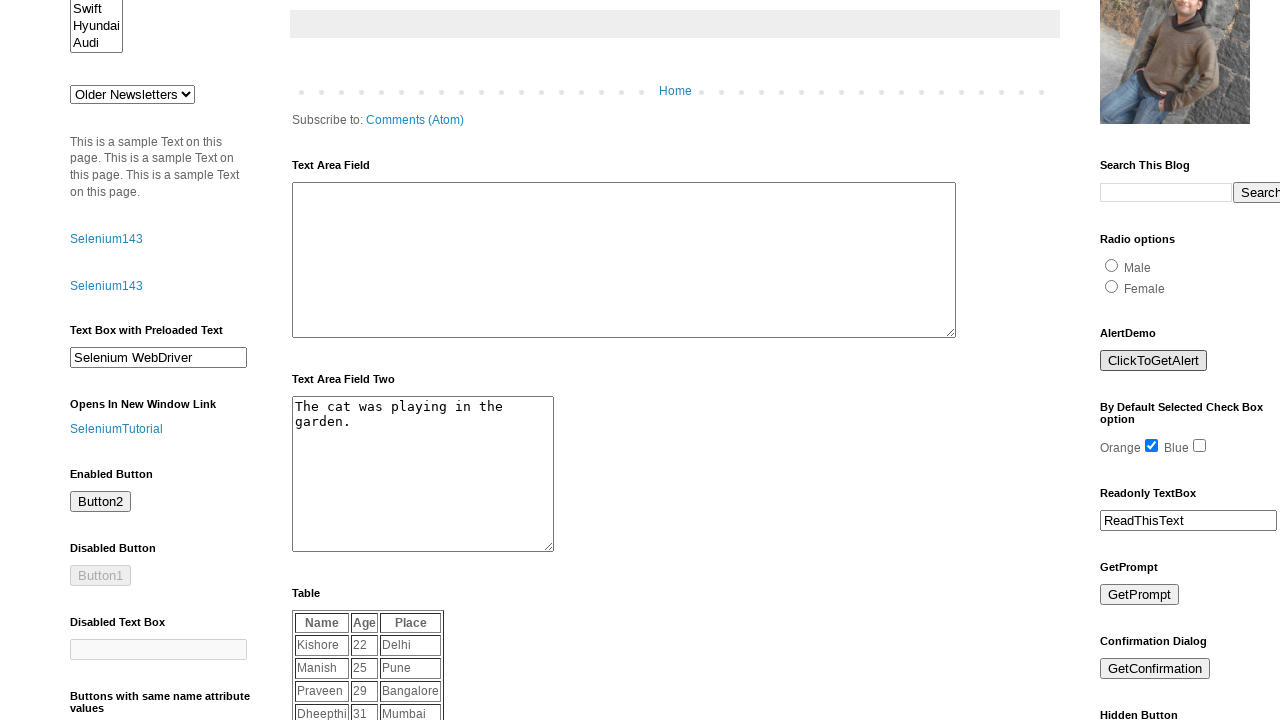

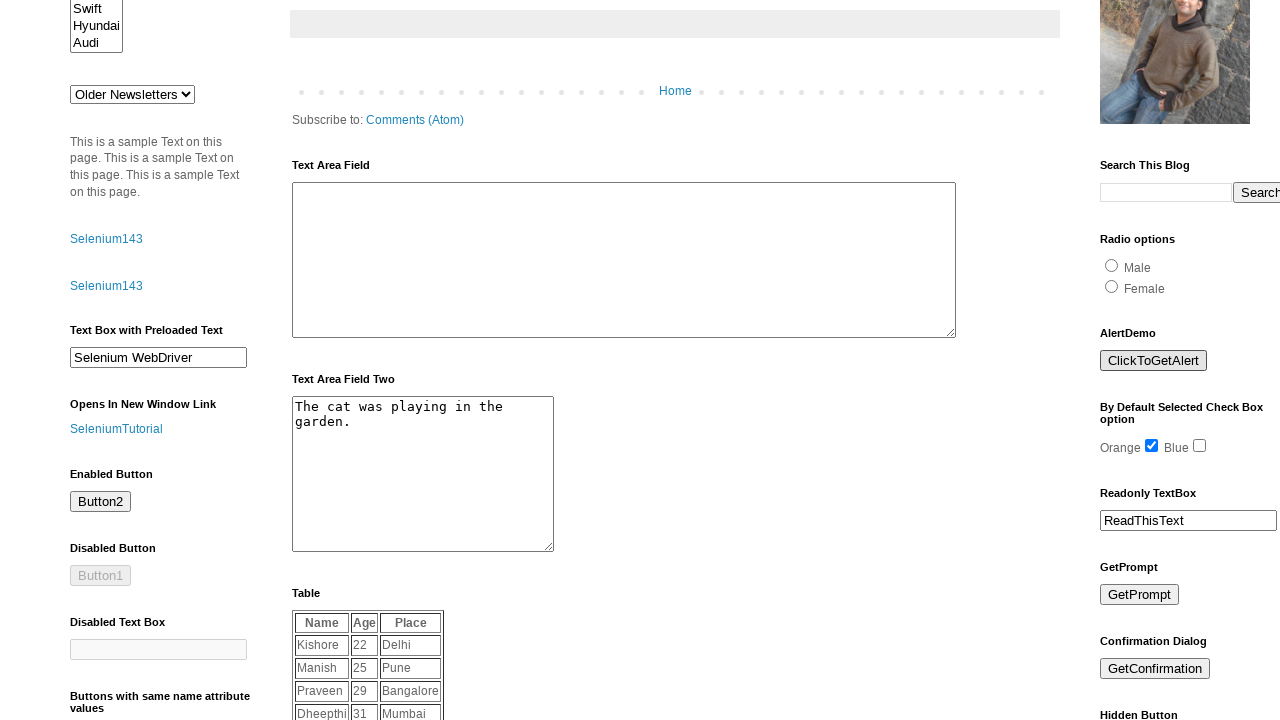